Navigates to Rahul Shetty Academy website and retrieves page information including title and URL

Starting URL: https://rahulshettyacademy.com/

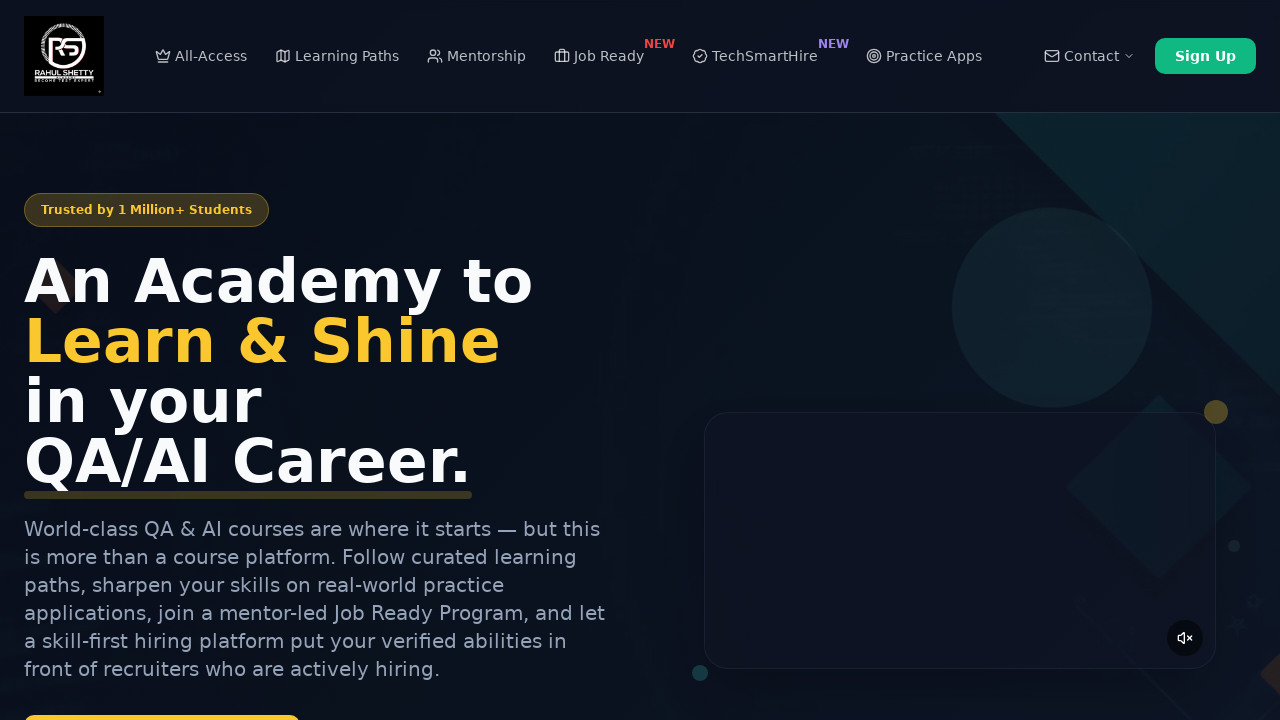

Retrieved page title
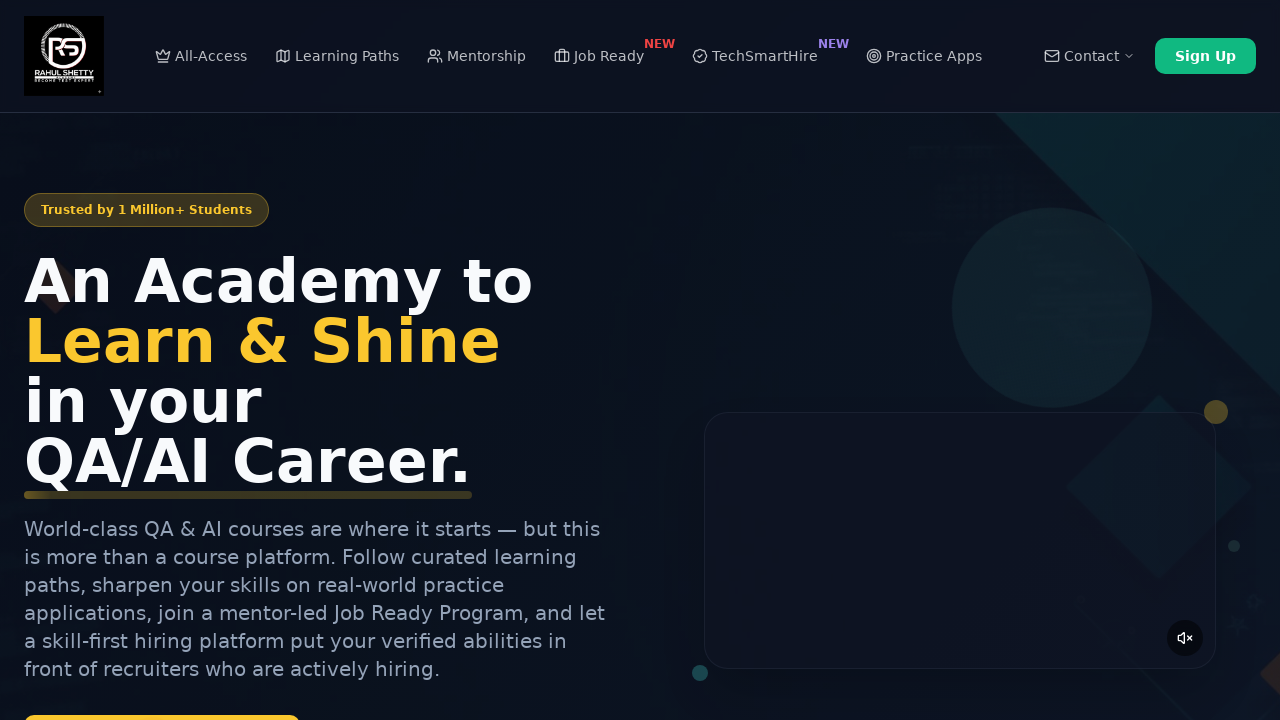

Retrieved current URL
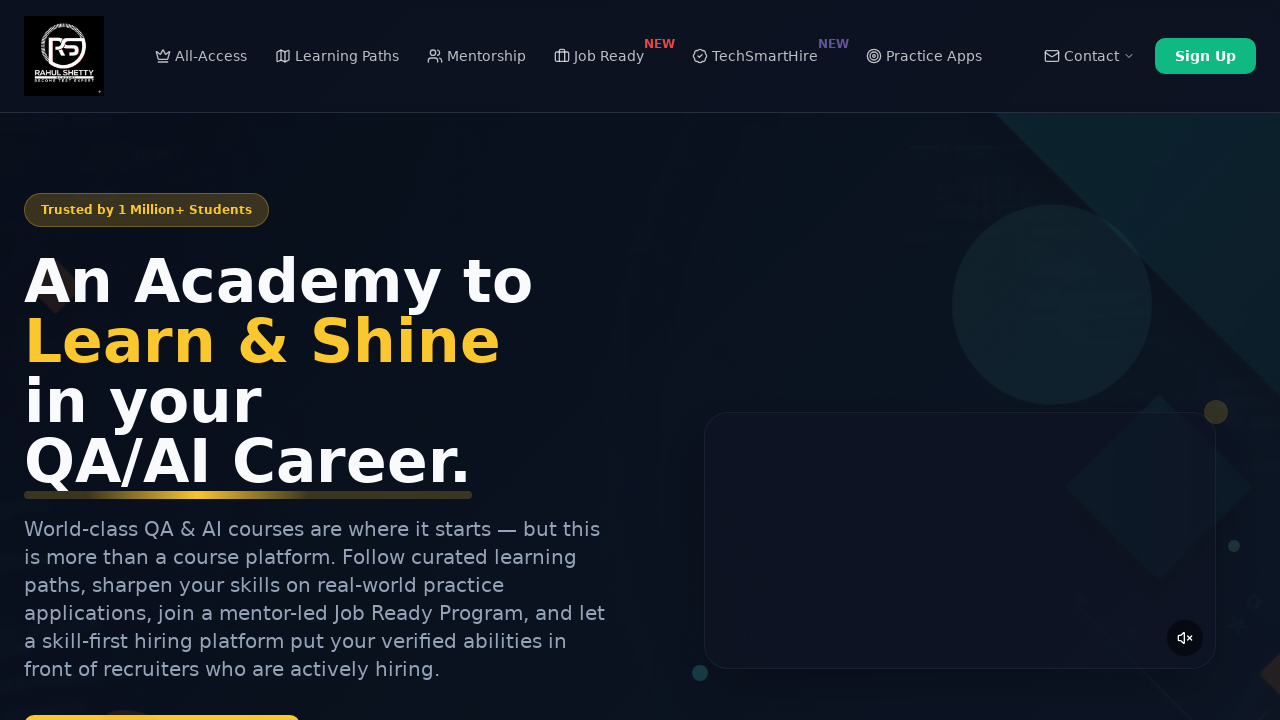

Retrieved page content
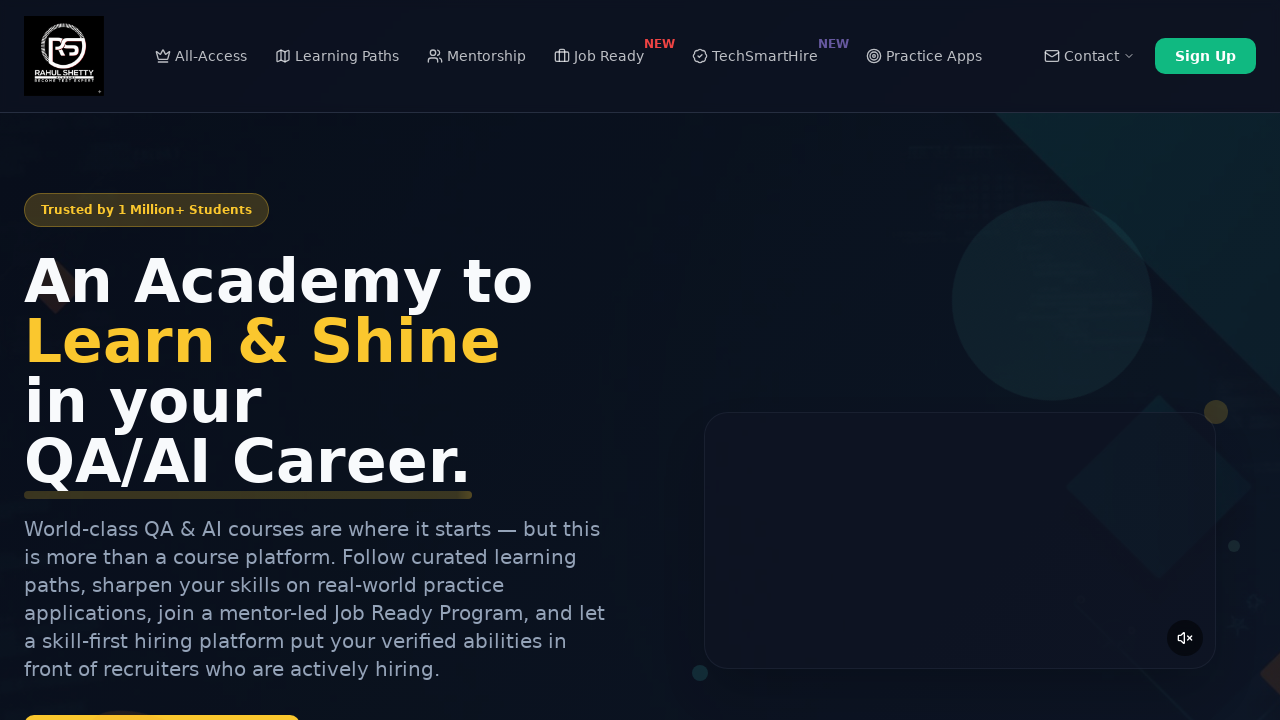

Waited for page to reach domcontentloaded state
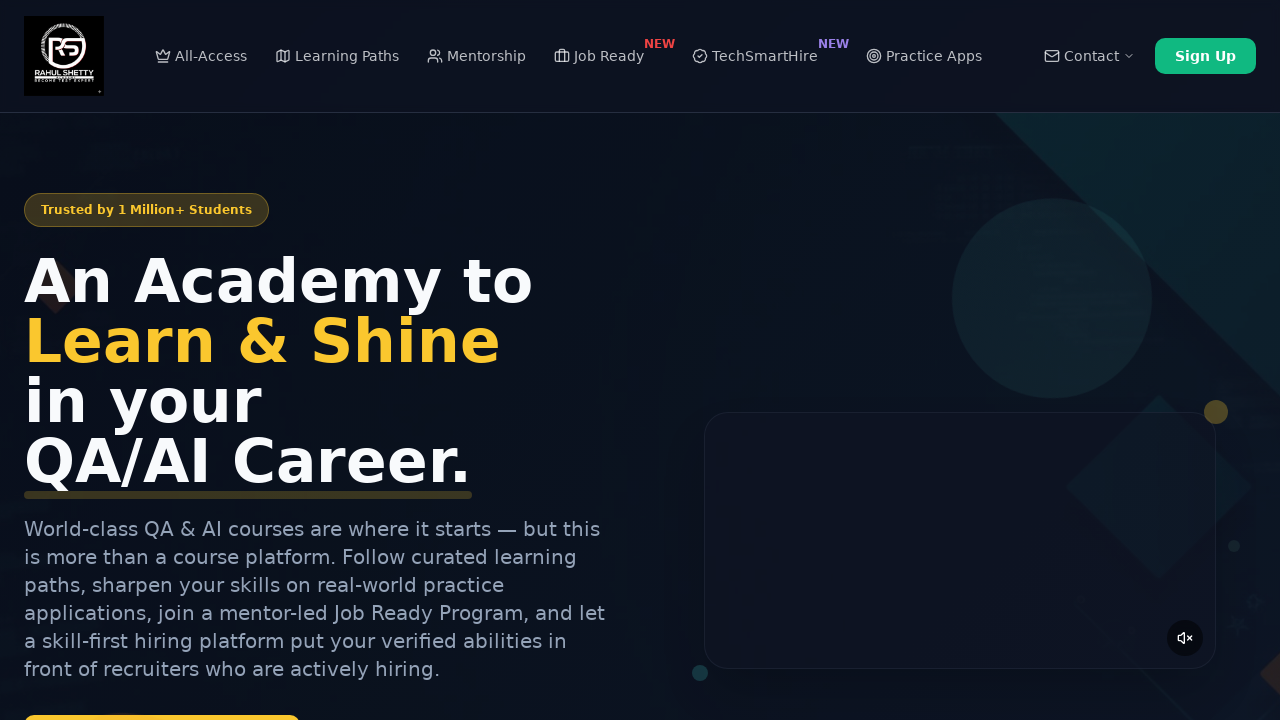

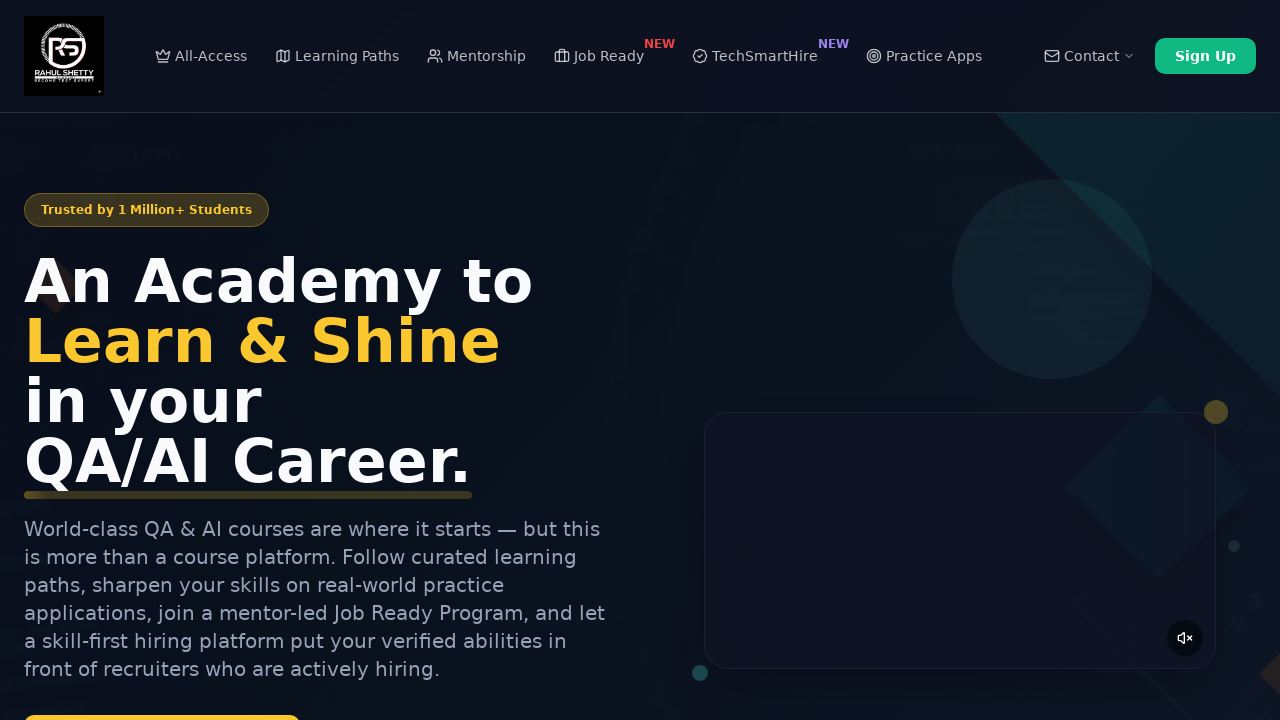